Tests the search functionality on python.org by entering "pycon" as a search query, submitting the form, and verifying that results are found.

Starting URL: http://www.python.org

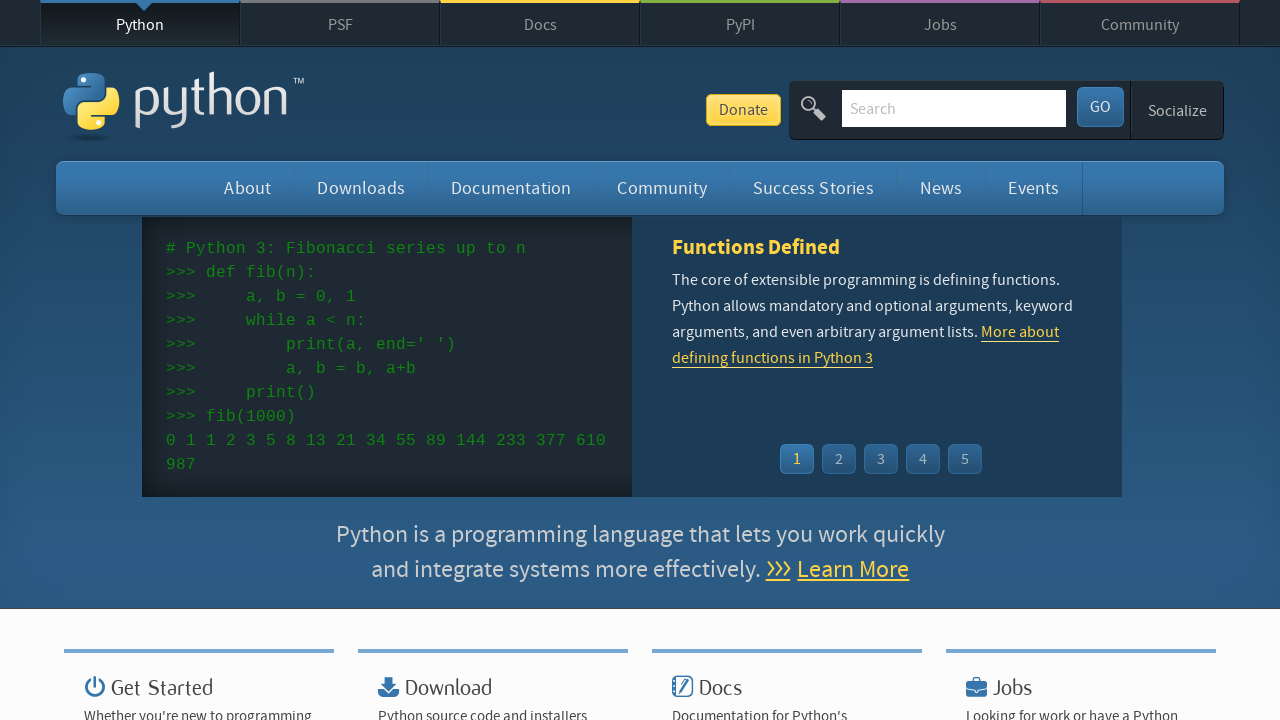

Verified that page title contains 'Python'
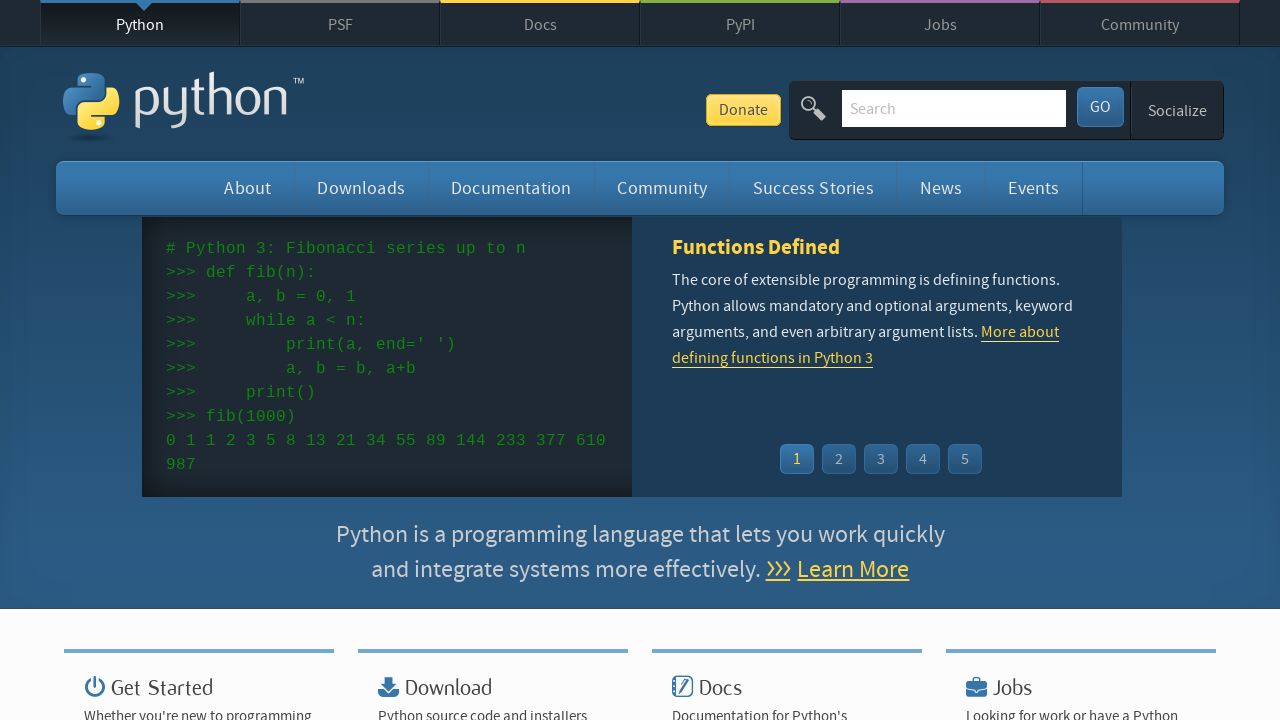

Filled search field with 'pycon' on input[name='q']
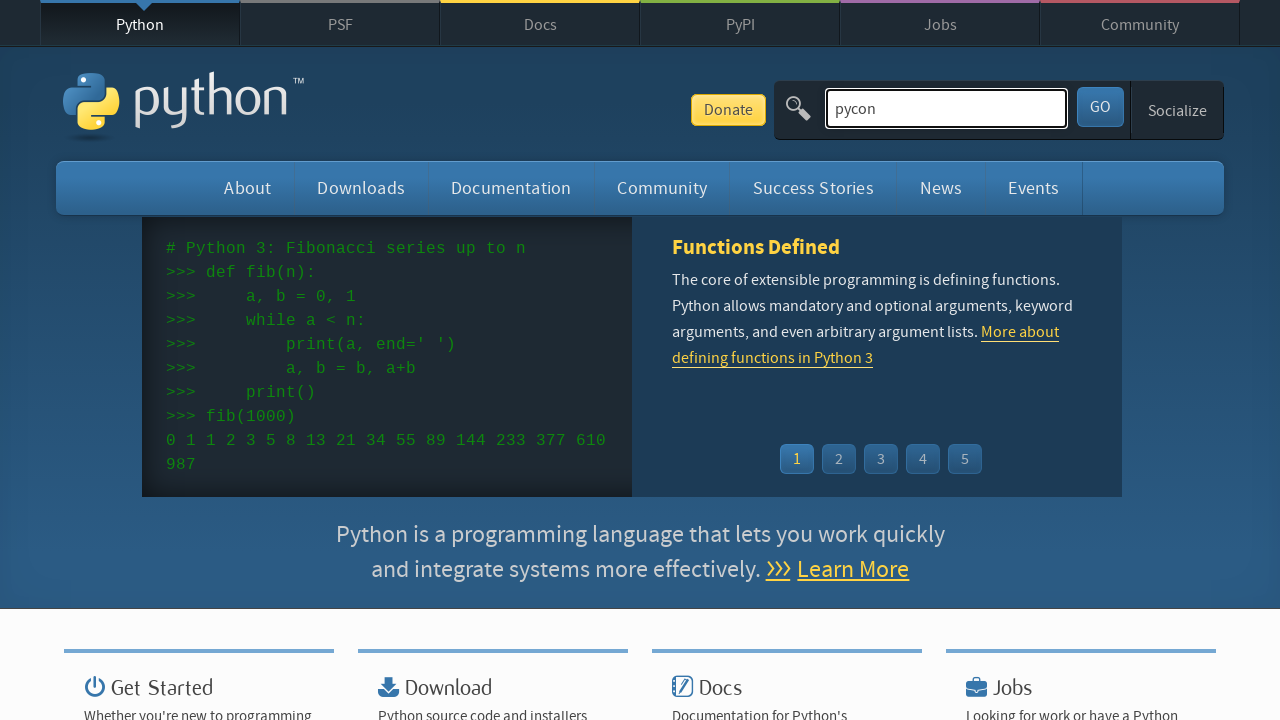

Pressed Enter to submit search form on input[name='q']
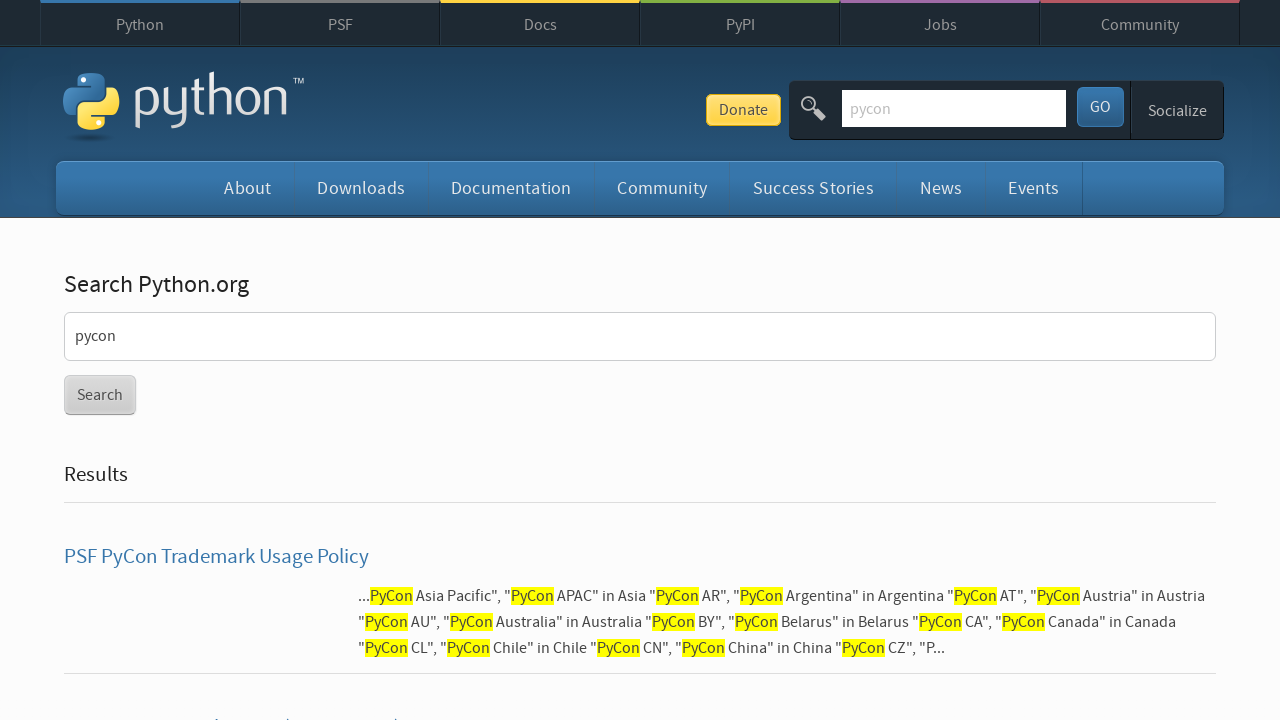

Waited for network idle state after search submission
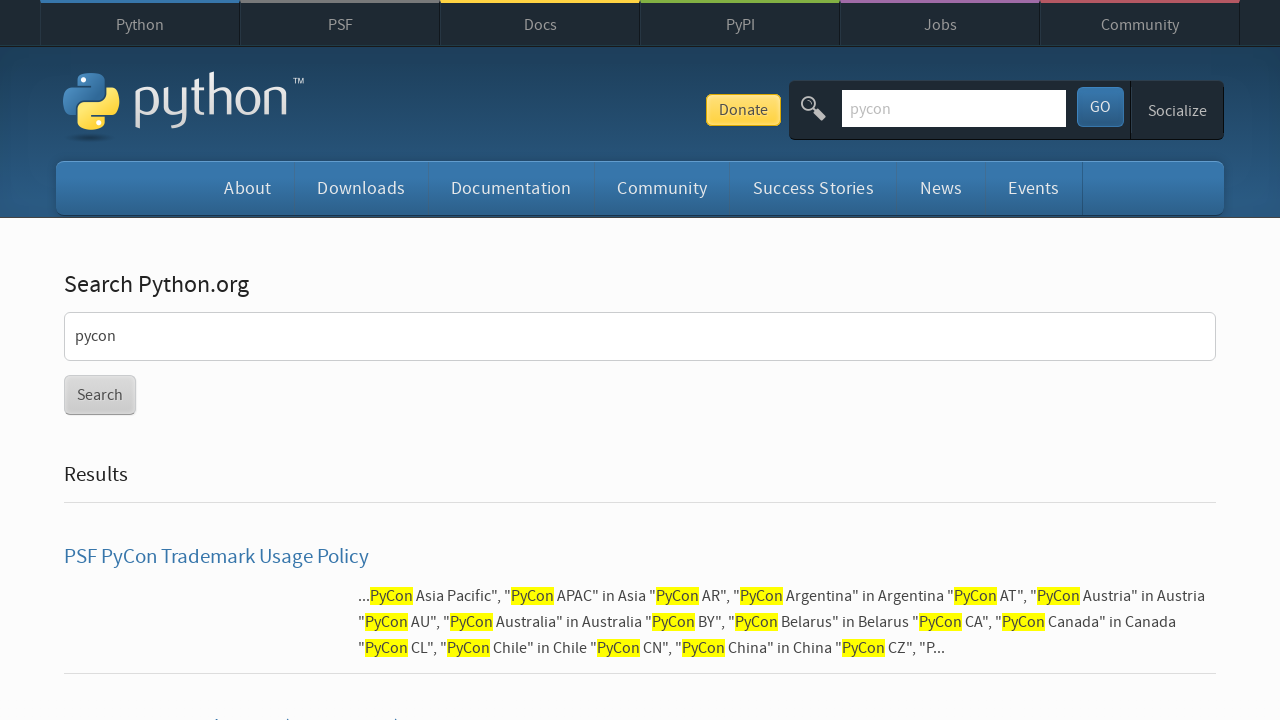

Verified that search results were found (no 'No results found.' message)
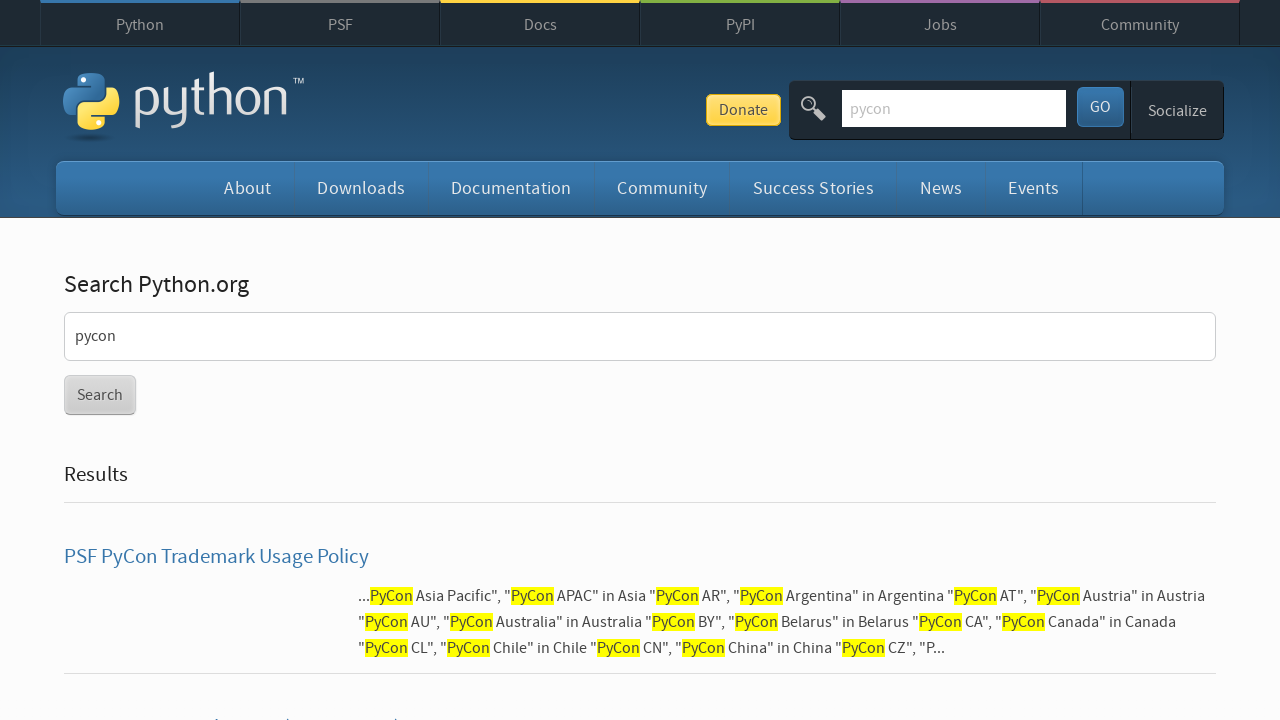

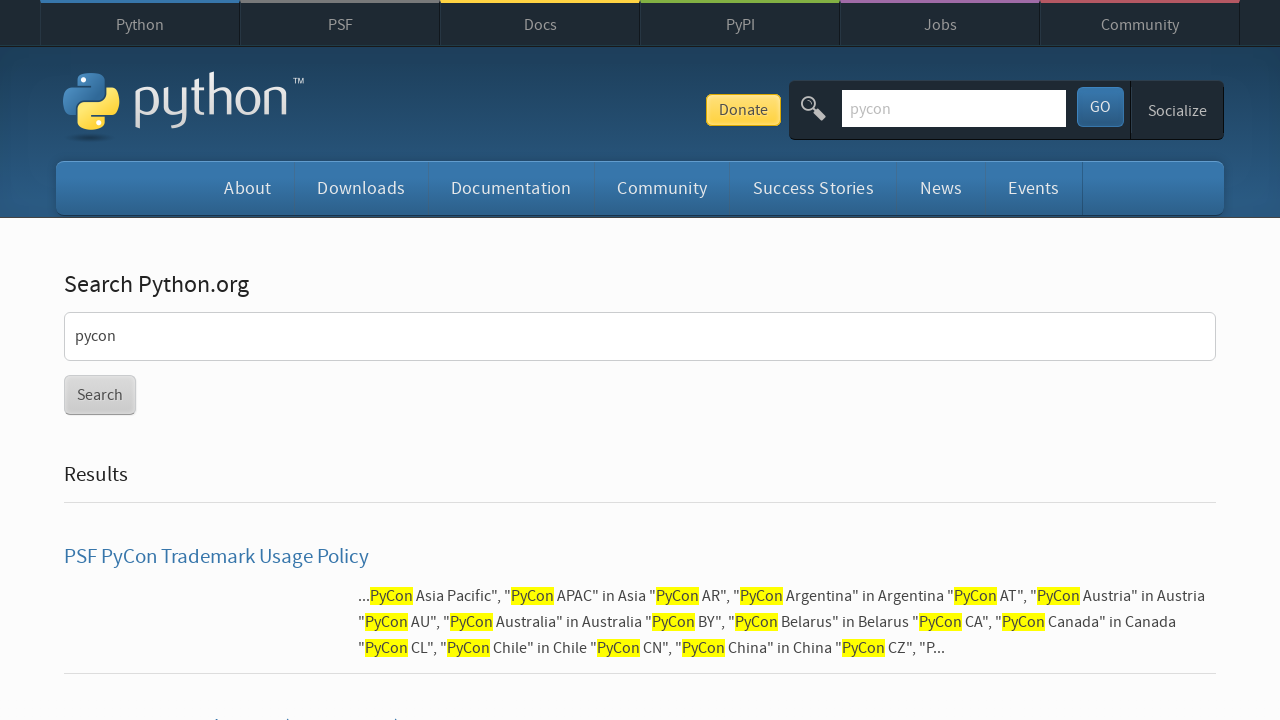